Tests that a todo item is removed when edited to an empty string

Starting URL: https://demo.playwright.dev/todomvc

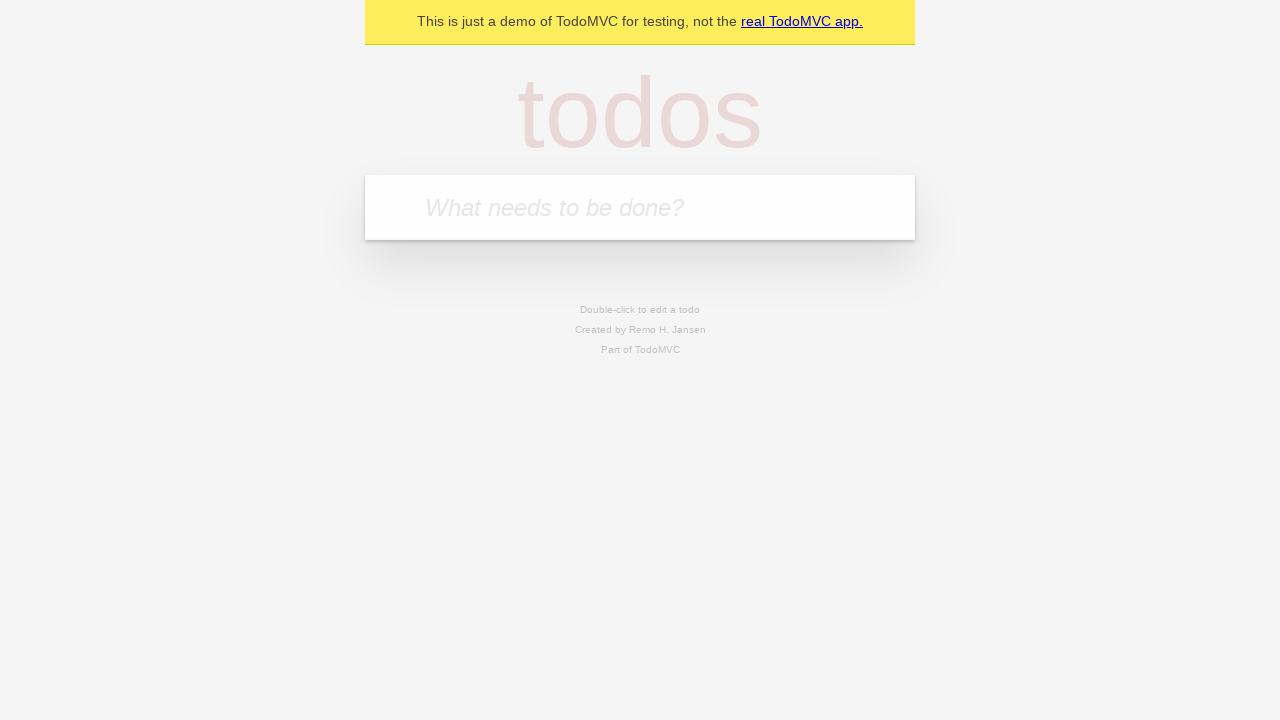

Filled todo input with 'buy some cheese' on input[placeholder='What needs to be done?']
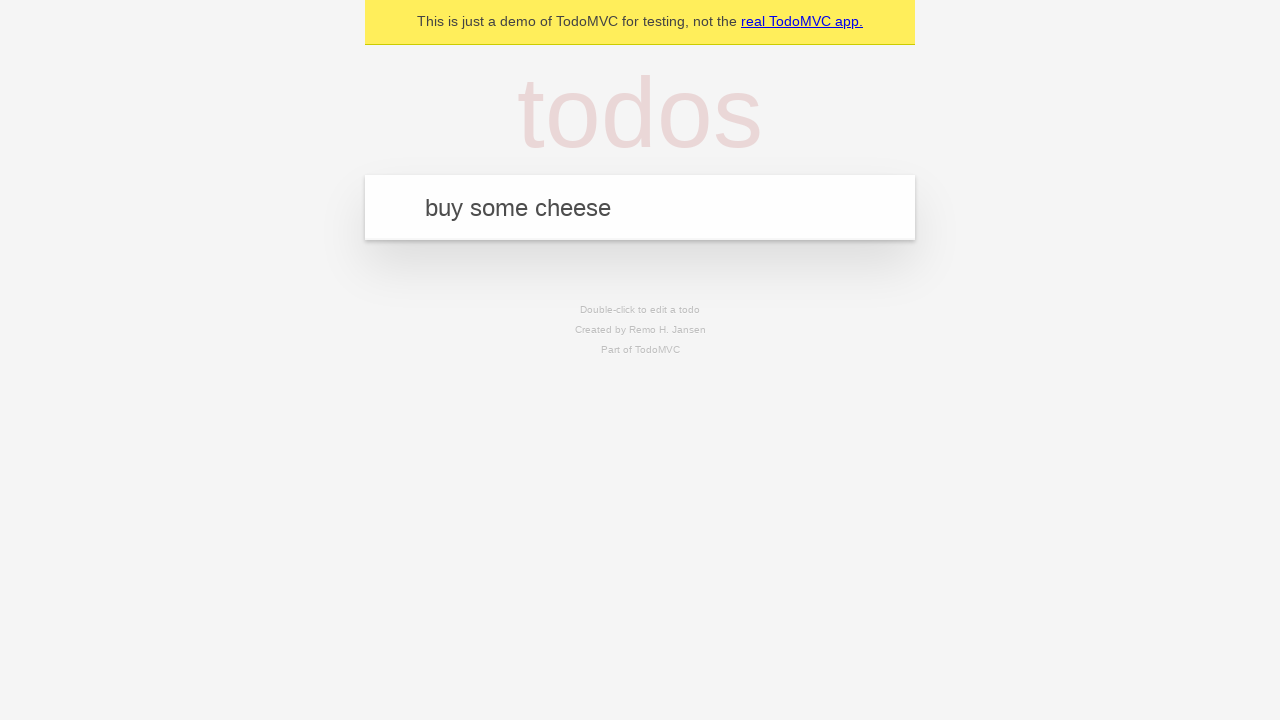

Pressed Enter to create first todo on input[placeholder='What needs to be done?']
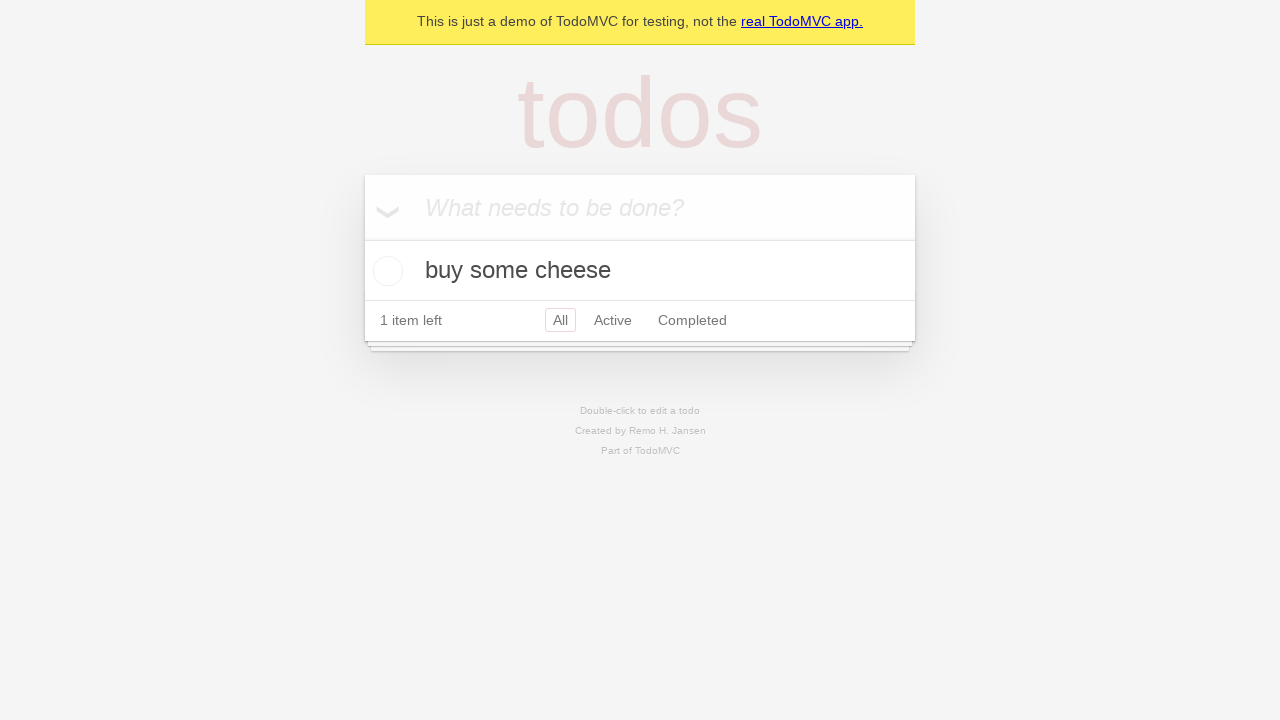

Filled todo input with 'feed the cat' on input[placeholder='What needs to be done?']
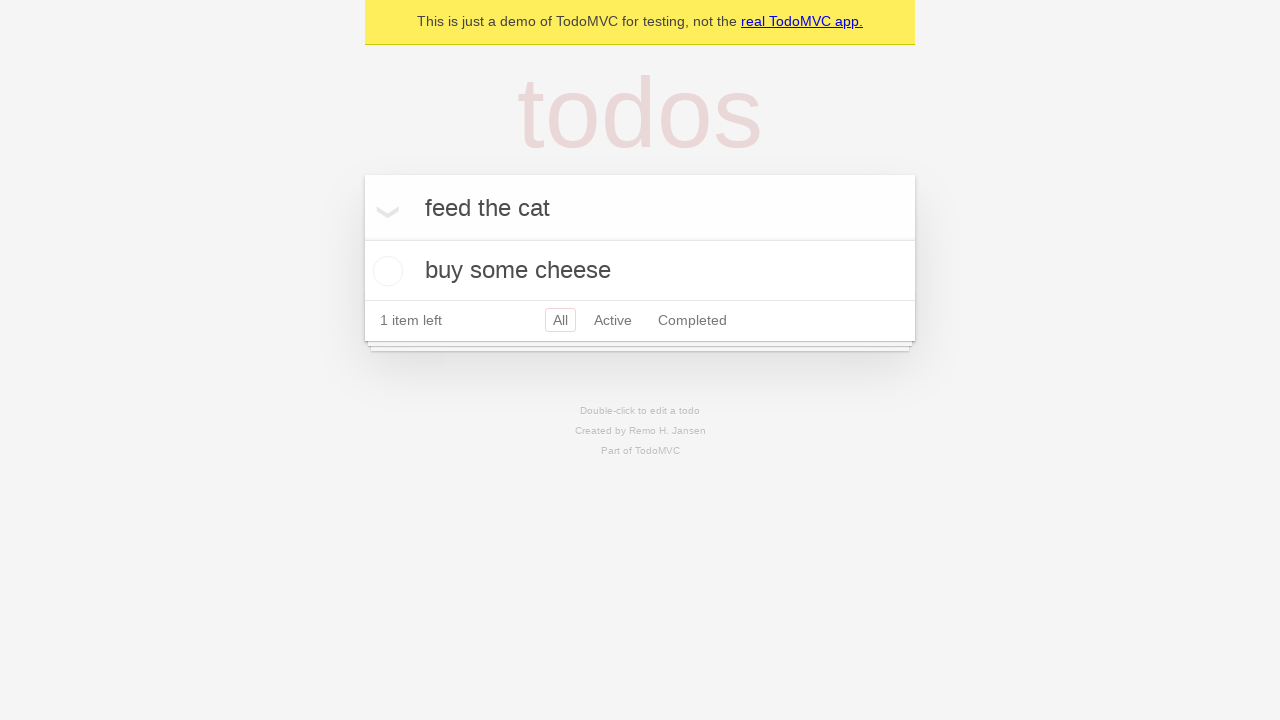

Pressed Enter to create second todo on input[placeholder='What needs to be done?']
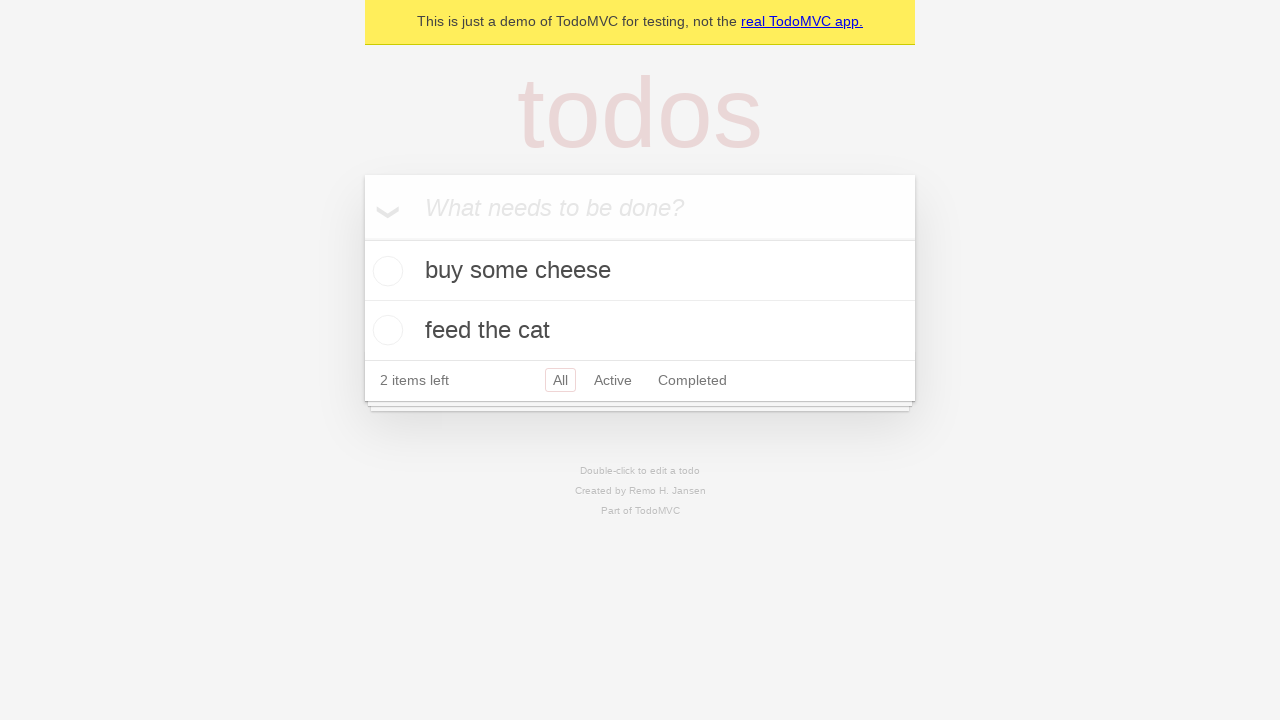

Filled todo input with 'book a doctors appointment' on input[placeholder='What needs to be done?']
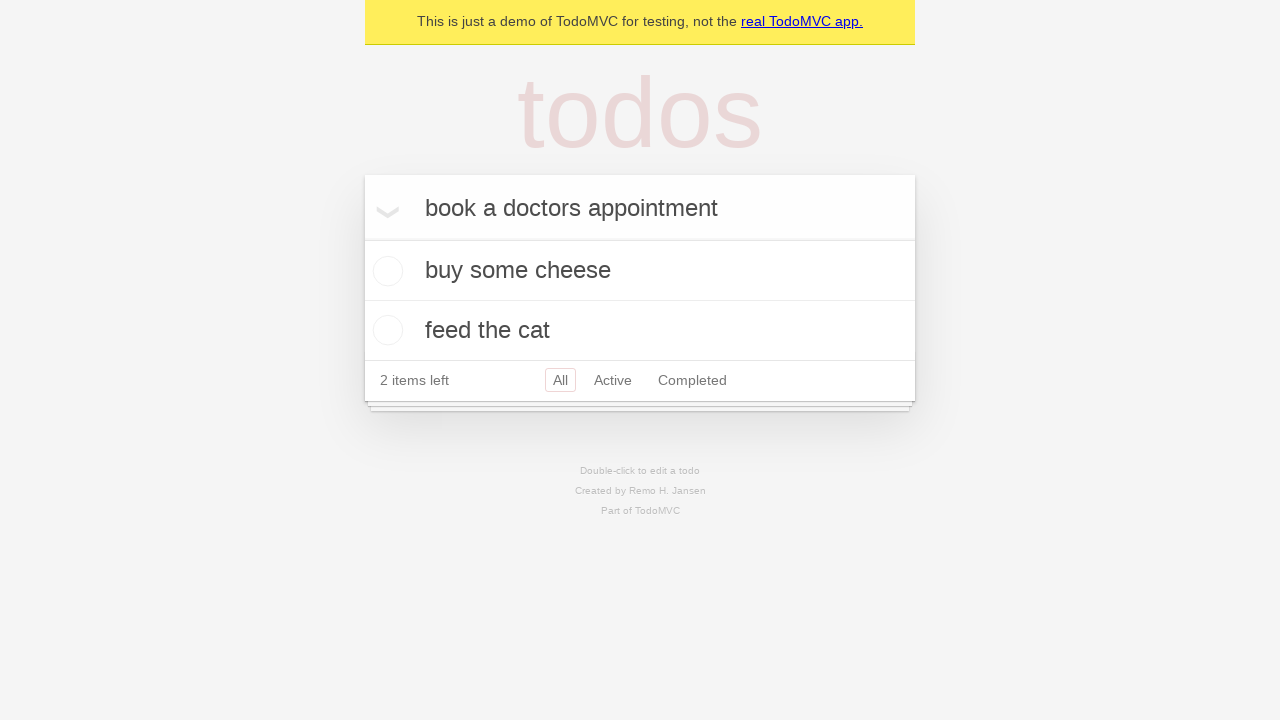

Pressed Enter to create third todo on input[placeholder='What needs to be done?']
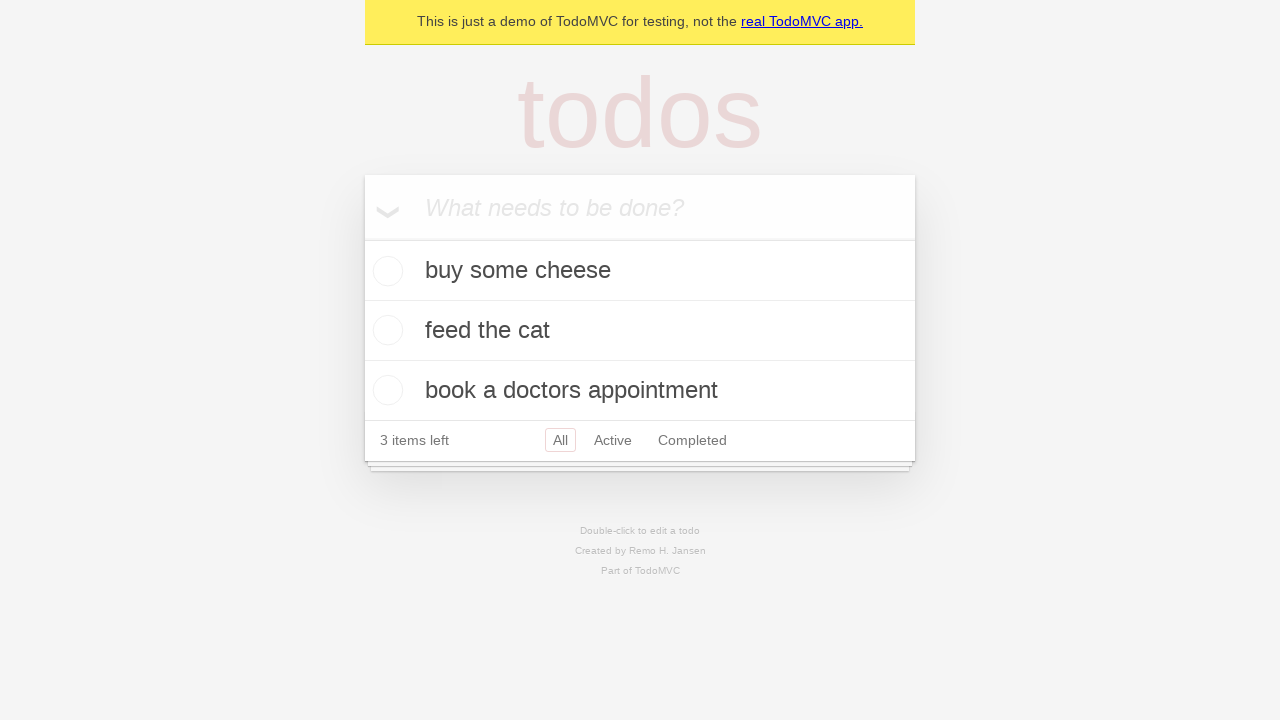

Double-clicked second todo to enter edit mode at (640, 331) on [data-testid='todo-item'] >> nth=1
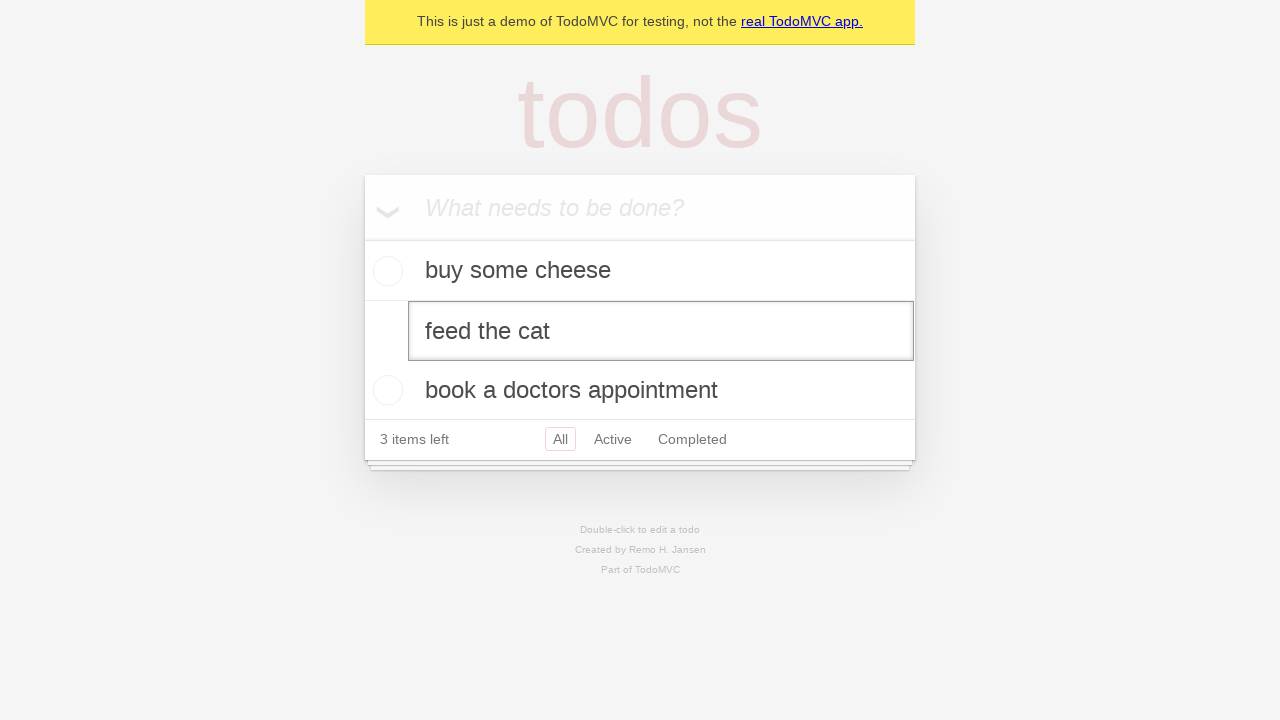

Cleared the text in the edit field to empty string on [data-testid='todo-item'] >> nth=1 >> internal:role=textbox[name="Edit"i]
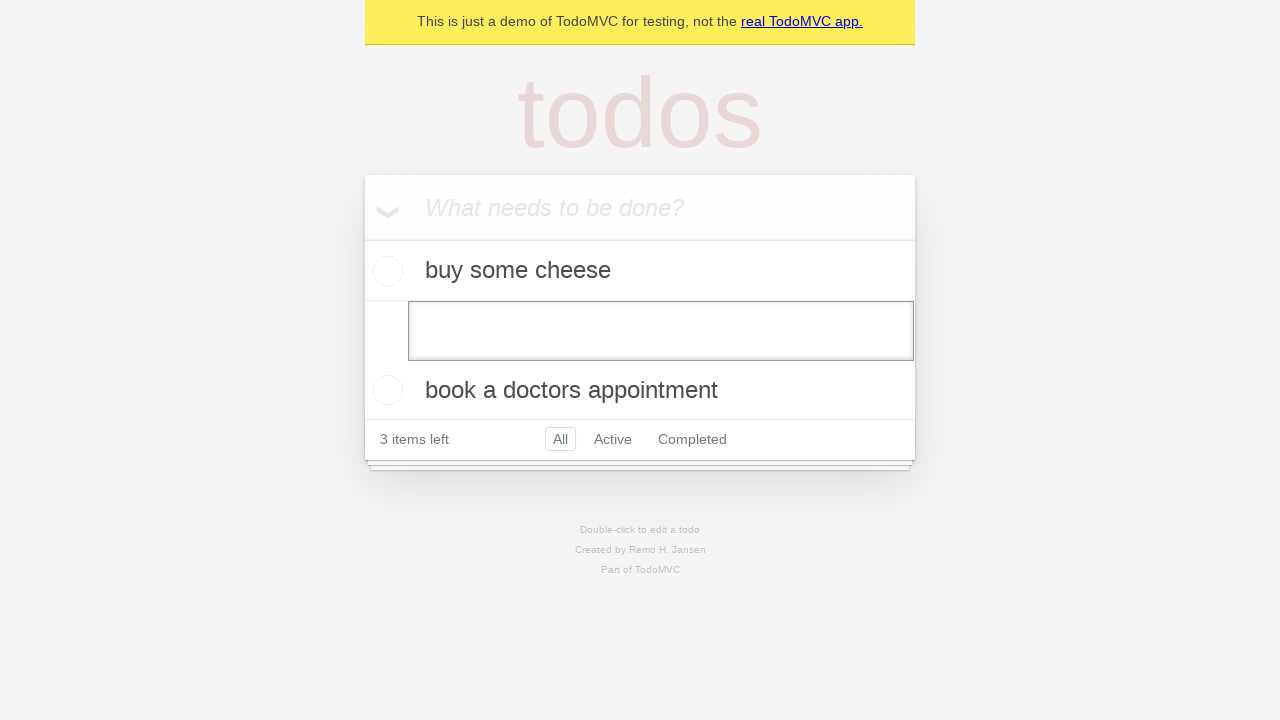

Pressed Enter to confirm empty edit and remove todo item on [data-testid='todo-item'] >> nth=1 >> internal:role=textbox[name="Edit"i]
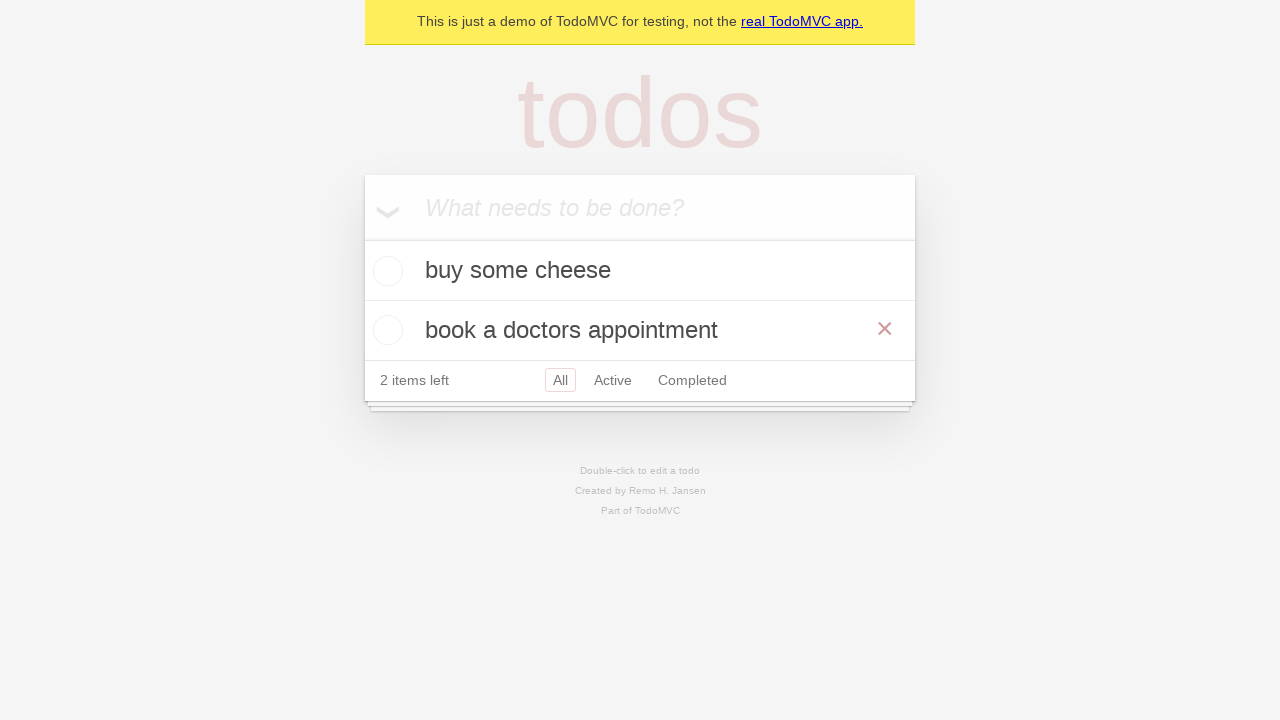

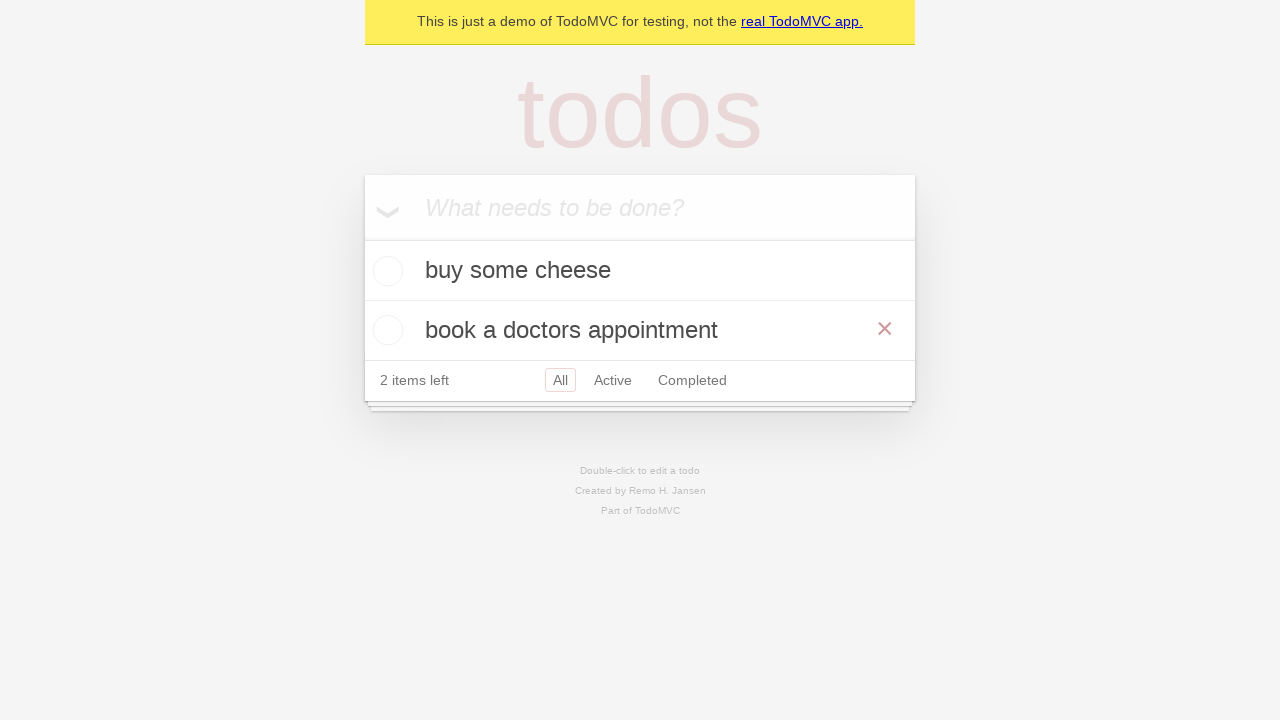